Solves a mathematical captcha by retrieving a value from an element attribute, calculating a formula result, and submitting the answer along with checkbox selections

Starting URL: http://suninjuly.github.io/get_attribute.html

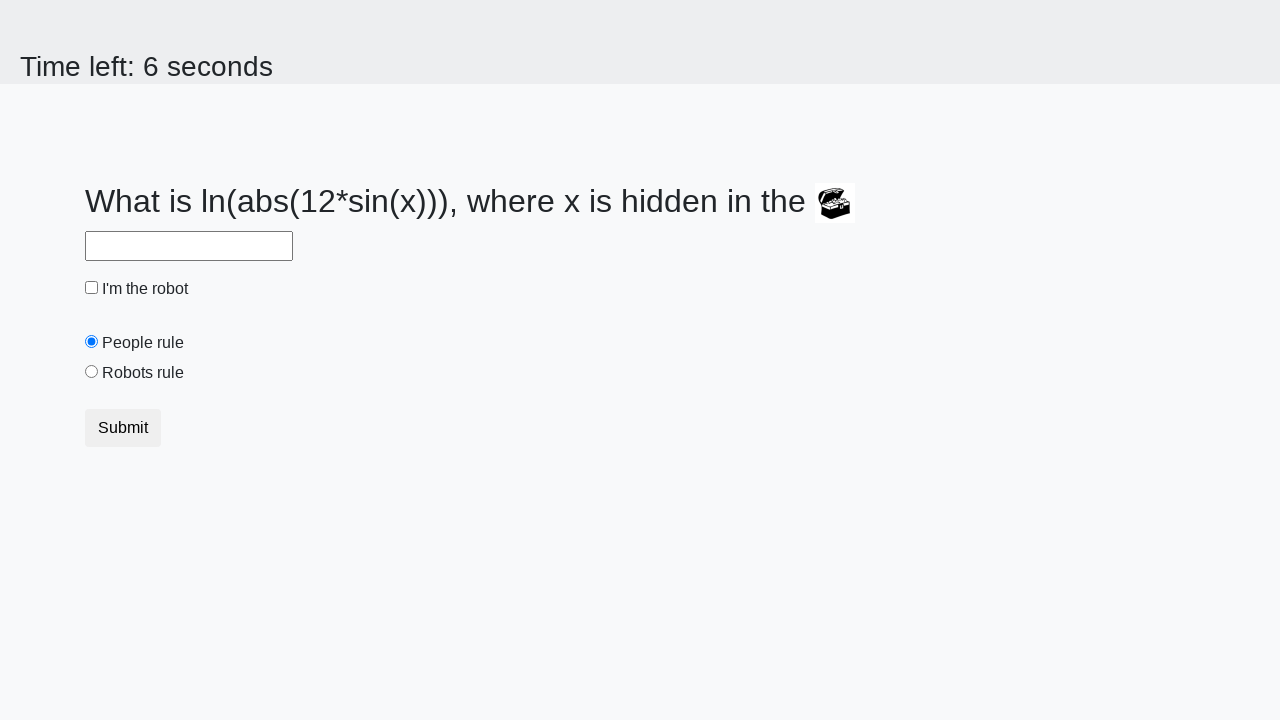

Located the treasure element
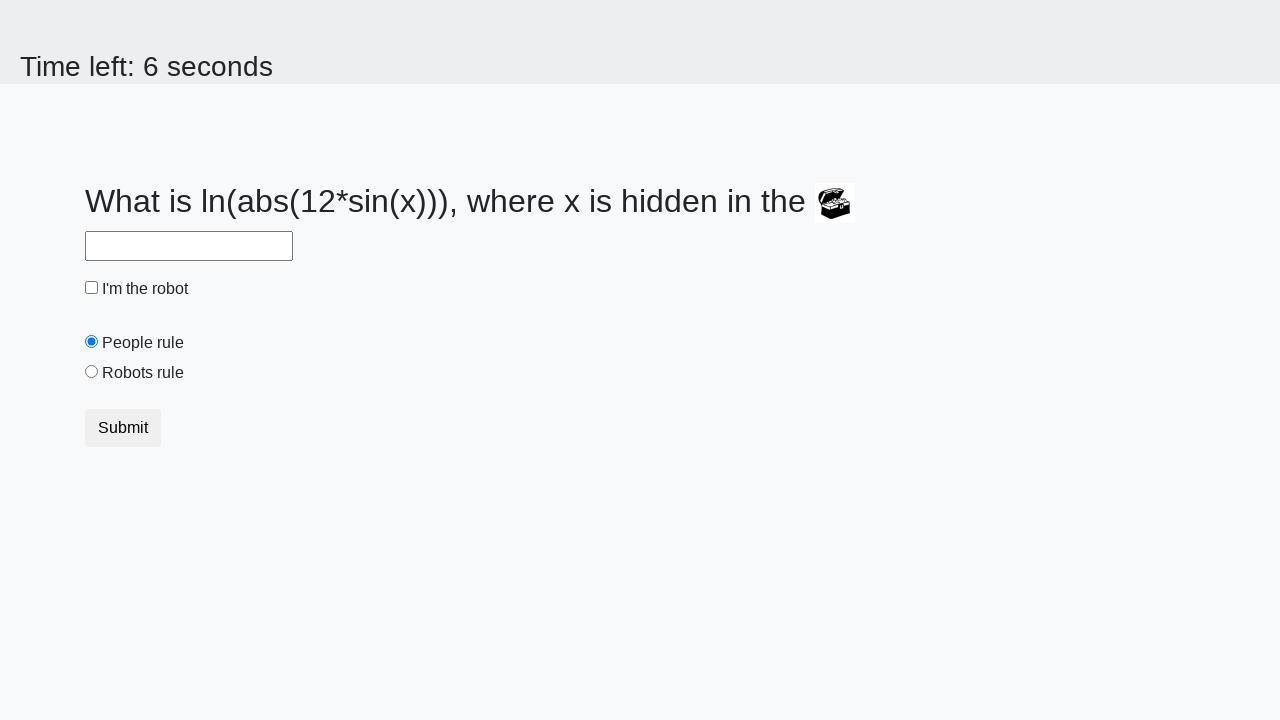

Retrieved valuex attribute from treasure element
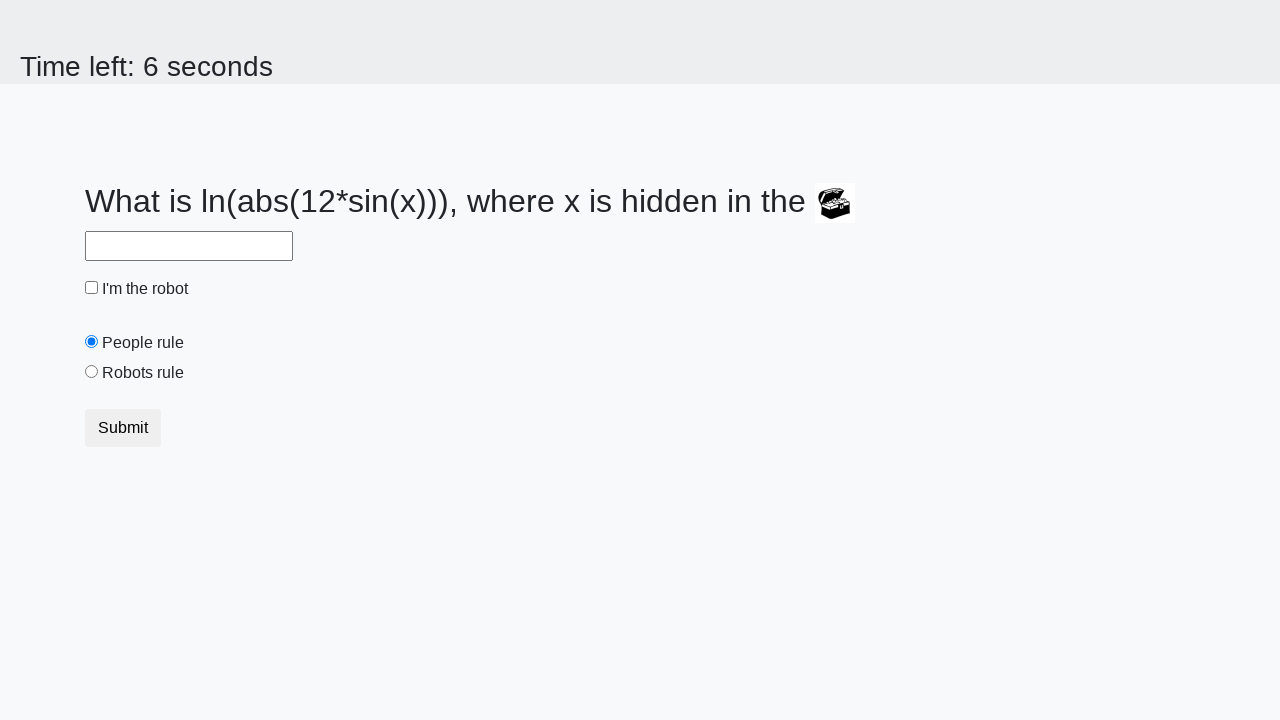

Calculated mathematical formula result for captcha
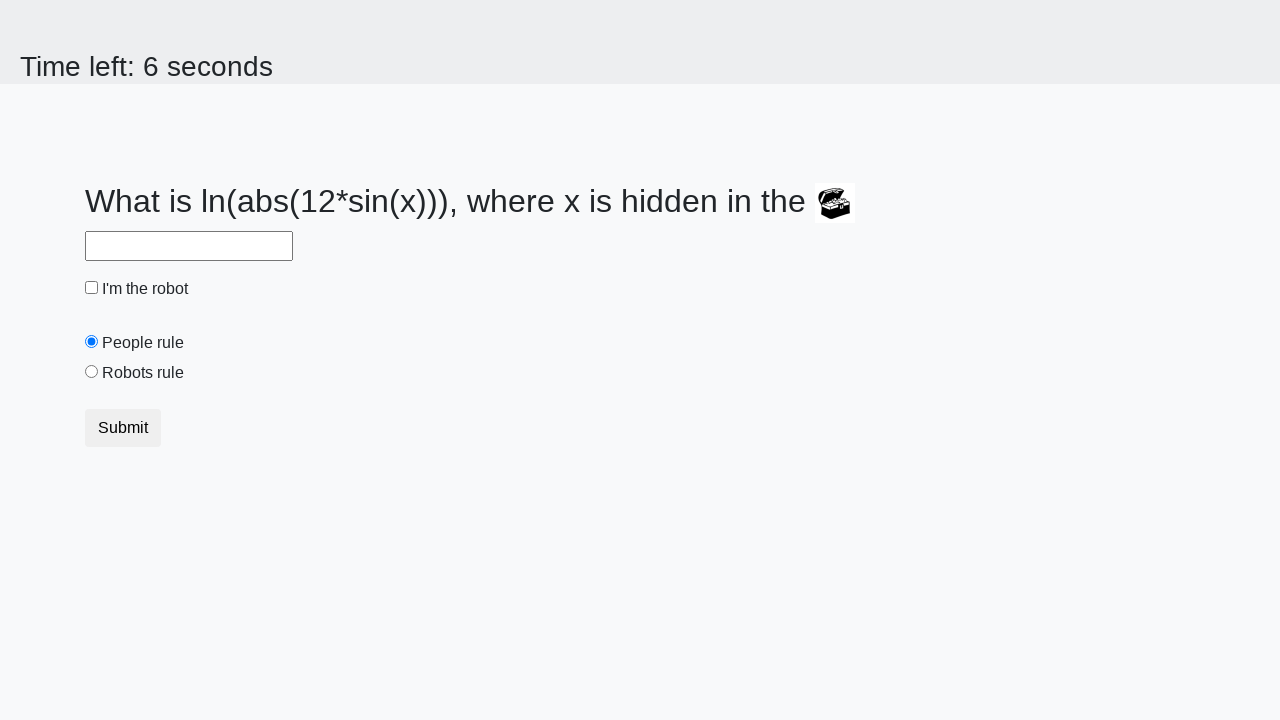

Filled answer field with calculated formula result on #answer
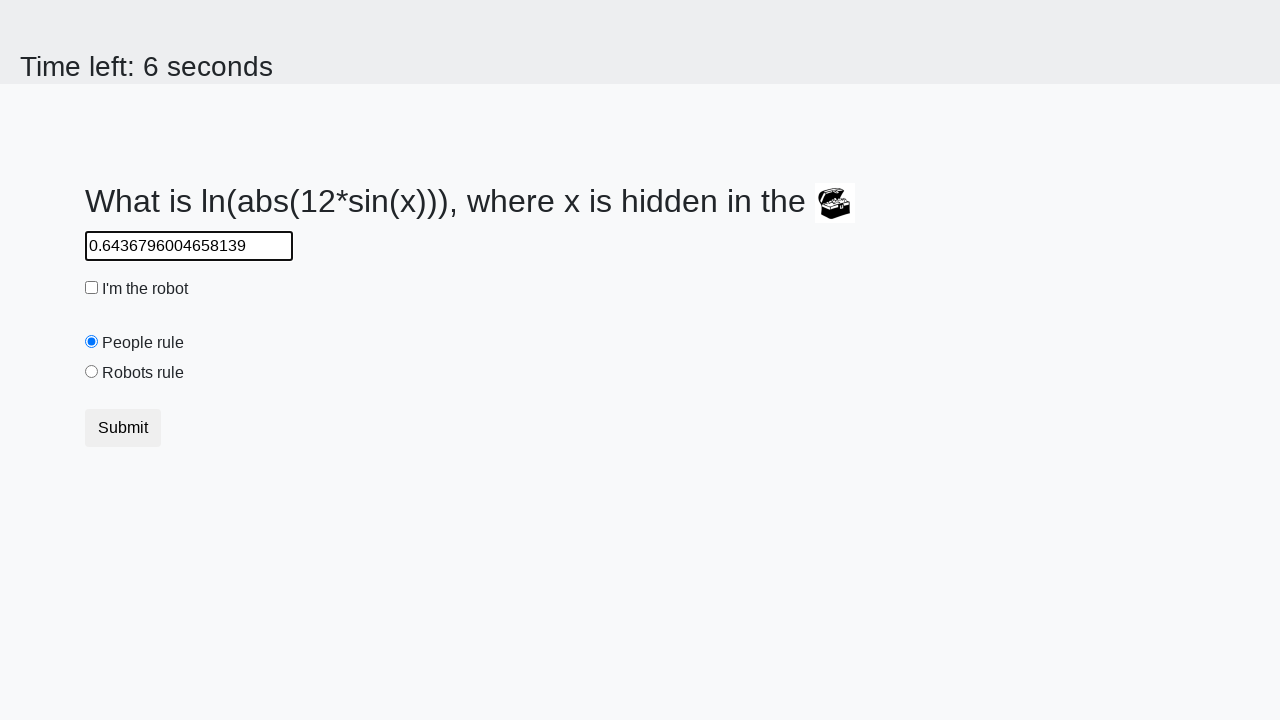

Clicked robot checkbox at (92, 288) on #robotCheckbox
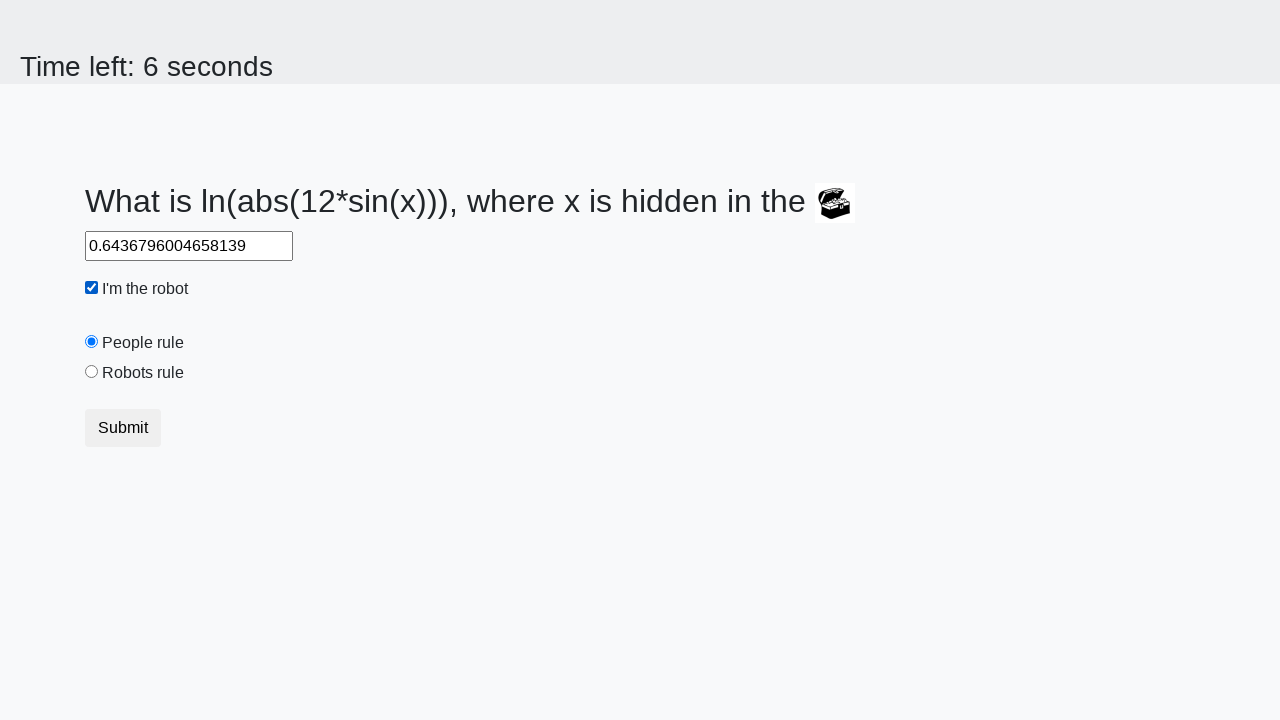

Selected robots rule radio button at (92, 372) on #robotsRule
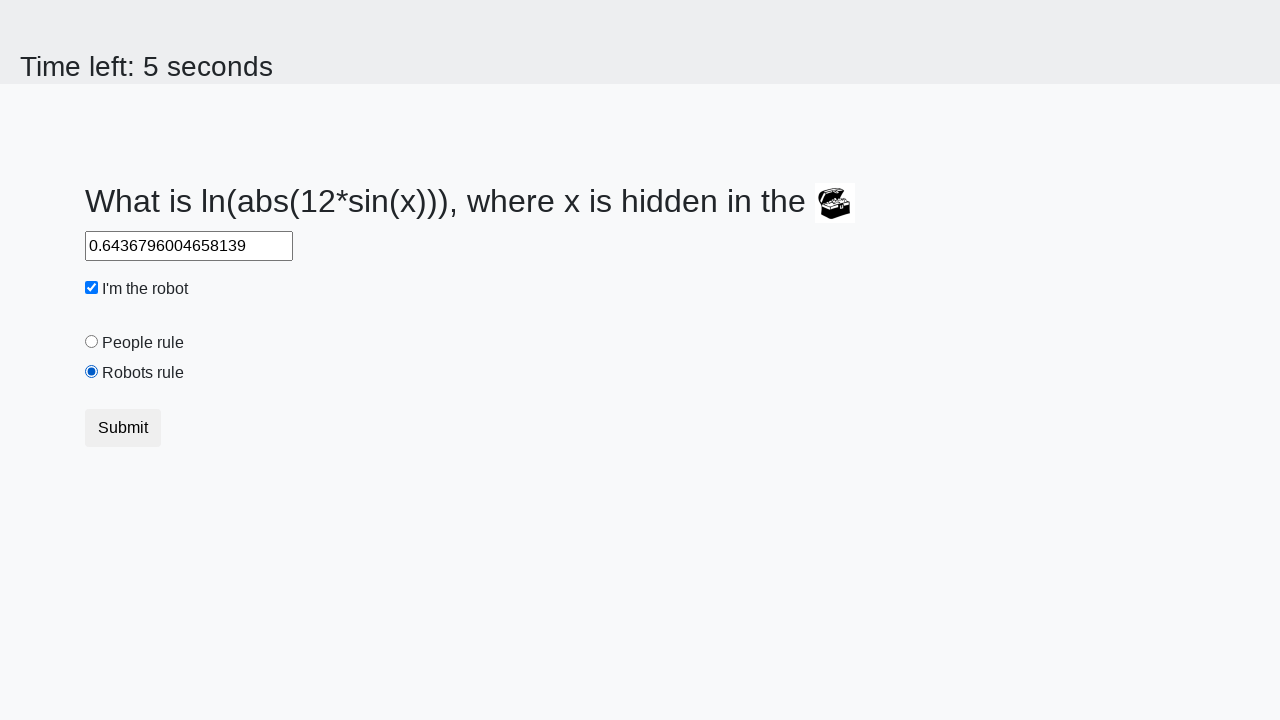

Submitted the form with captcha answer and checkboxes at (123, 428) on .btn-default
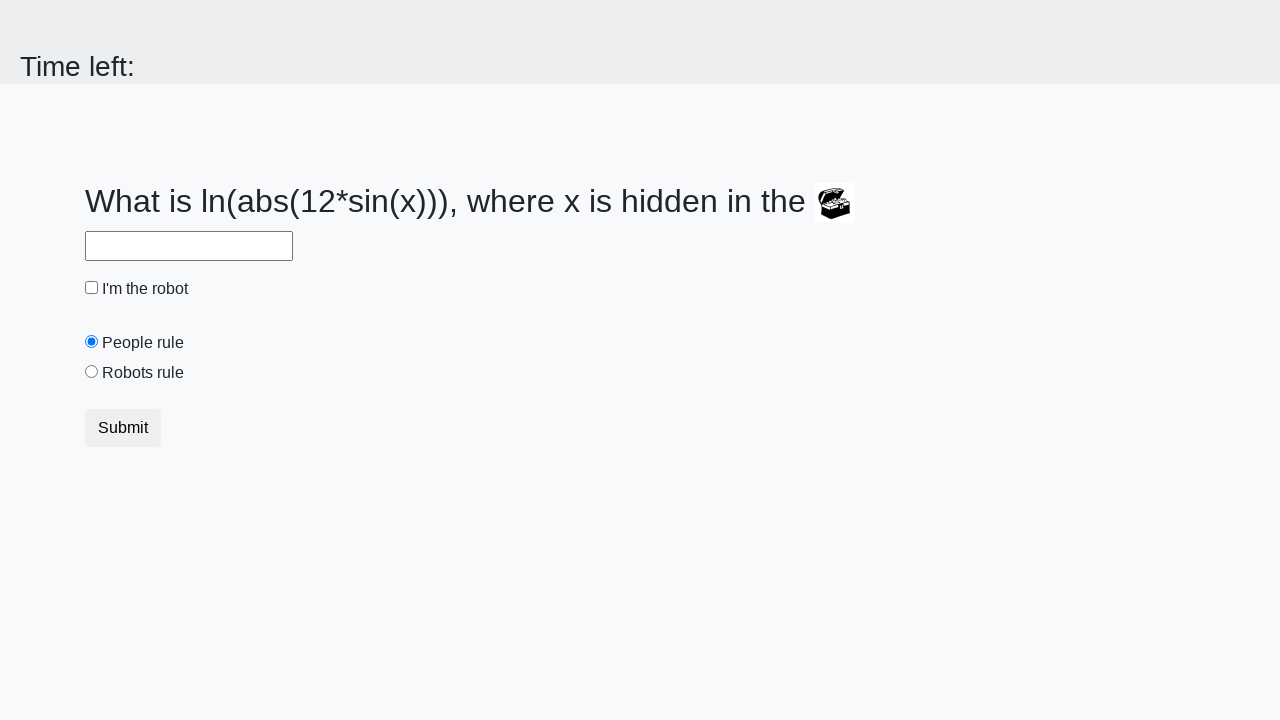

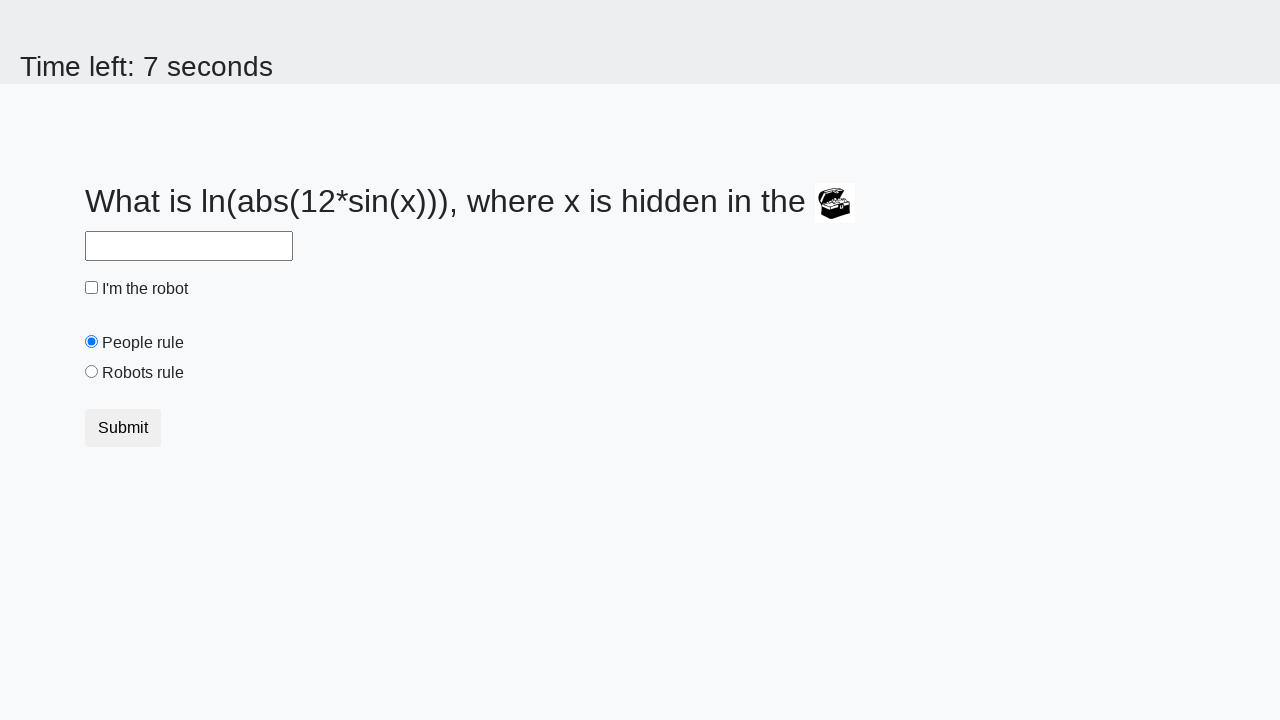